Tests accepting a JavaScript alert by clicking a button that triggers an alert and then accepting it

Starting URL: https://automationfc.github.io/basic-form/index.html

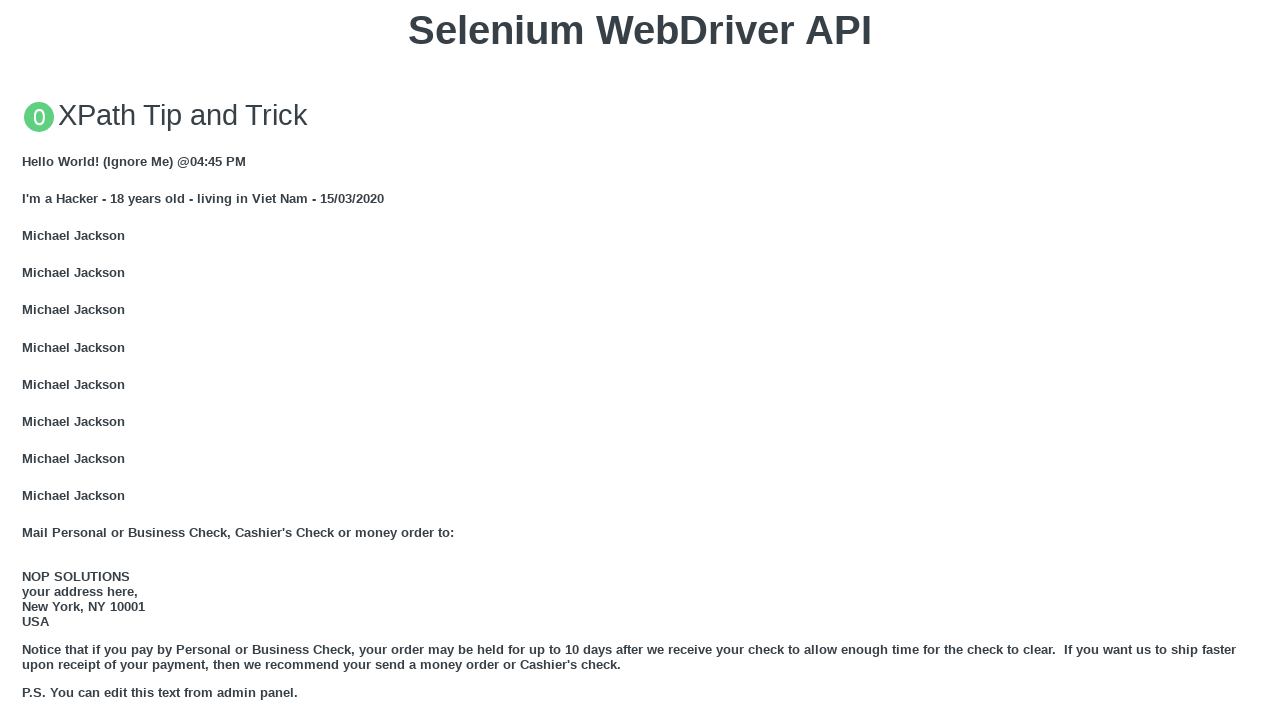

Clicked button to trigger JavaScript alert at (640, 360) on xpath=//button[text()='Click for JS Alert']
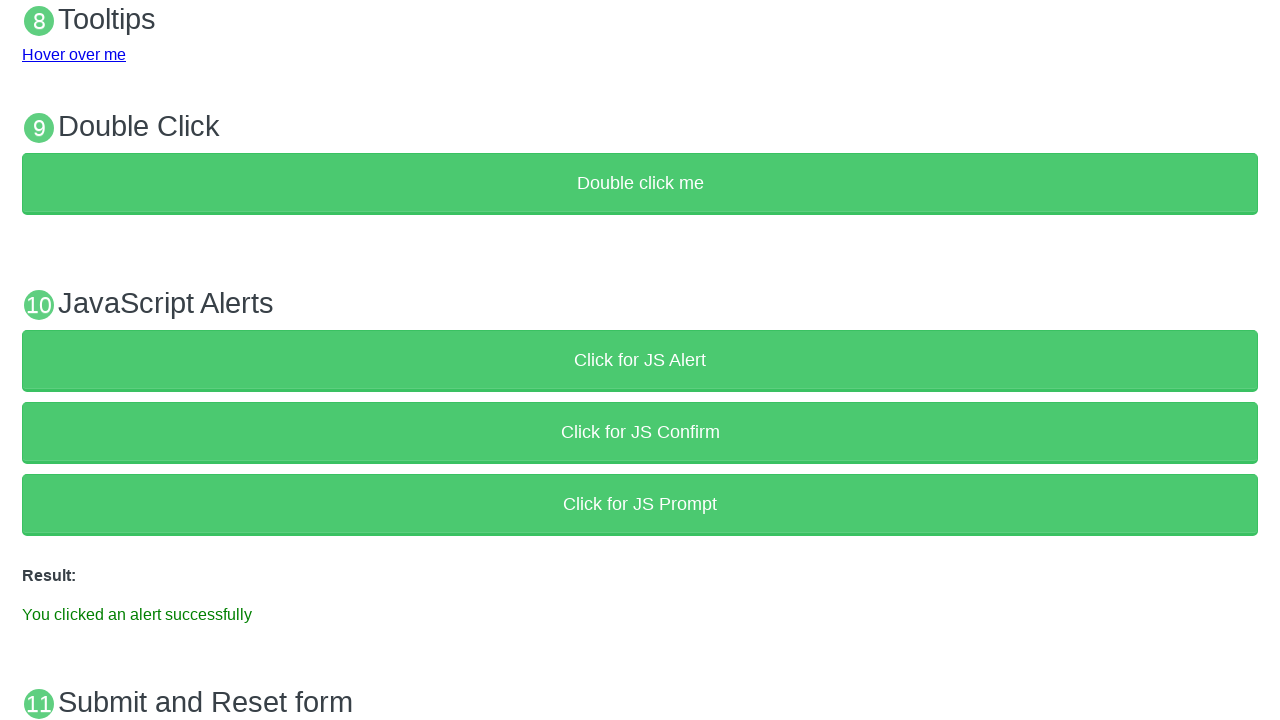

Set up dialog handler to accept alert
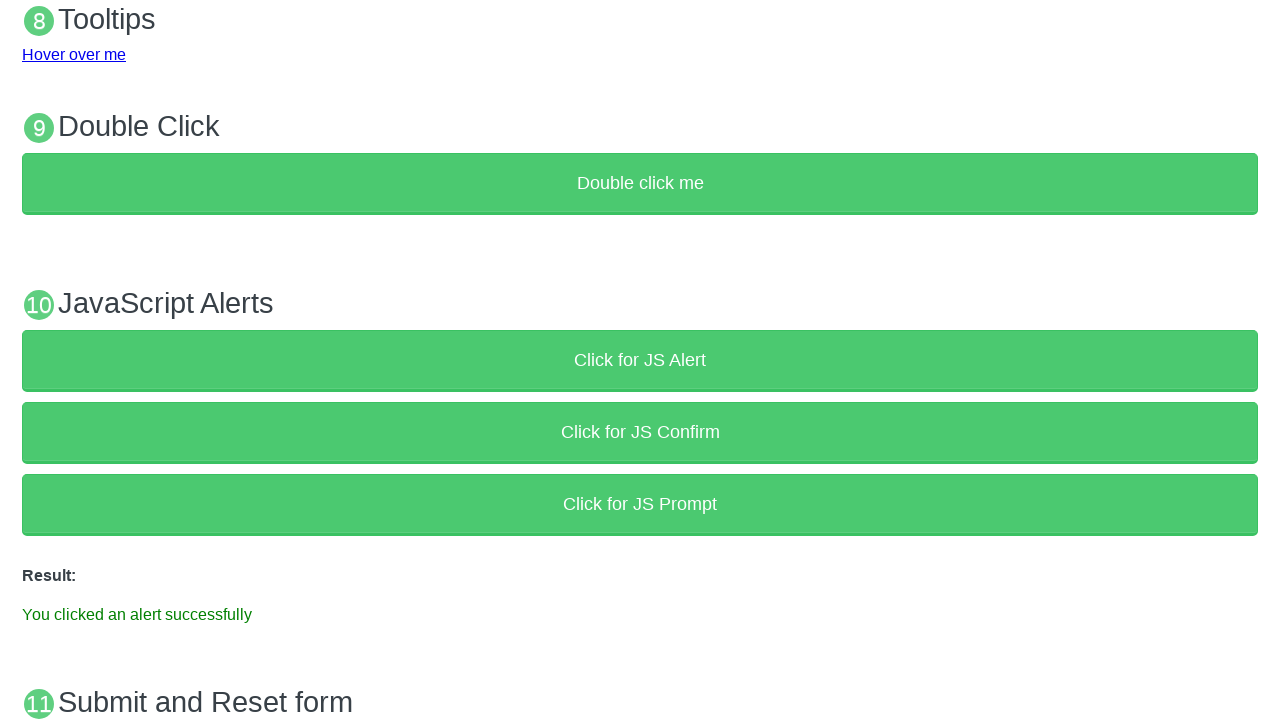

Verified success message 'You clicked an alert successfully' is displayed
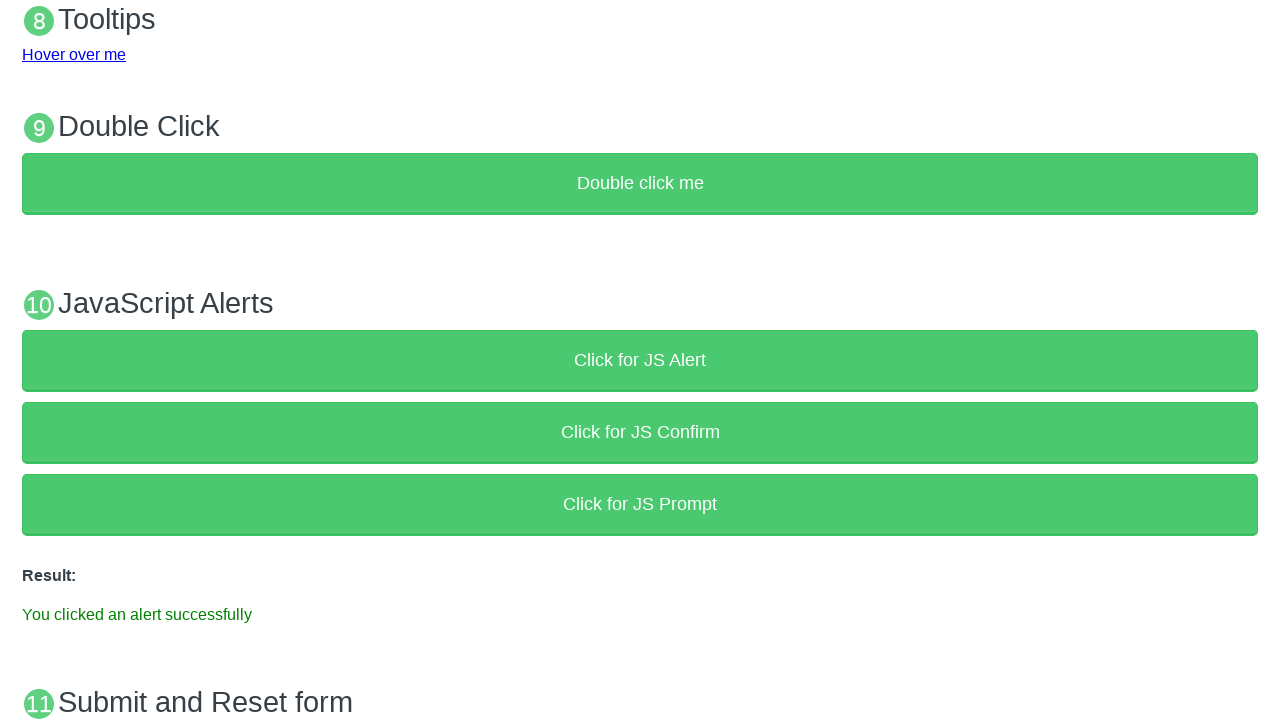

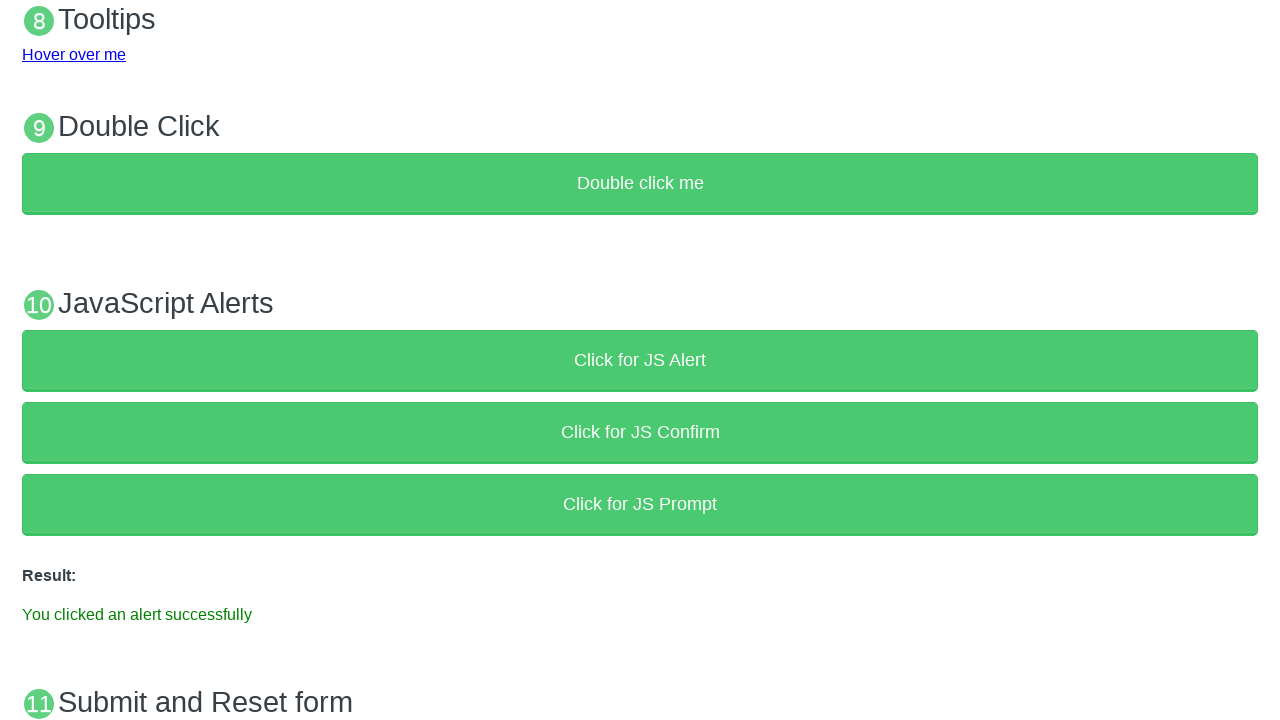